Tests jQuery UI selectable functionality by selecting multiple items using Ctrl+click interactions within an iframe

Starting URL: https://jqueryui.com/selectable/

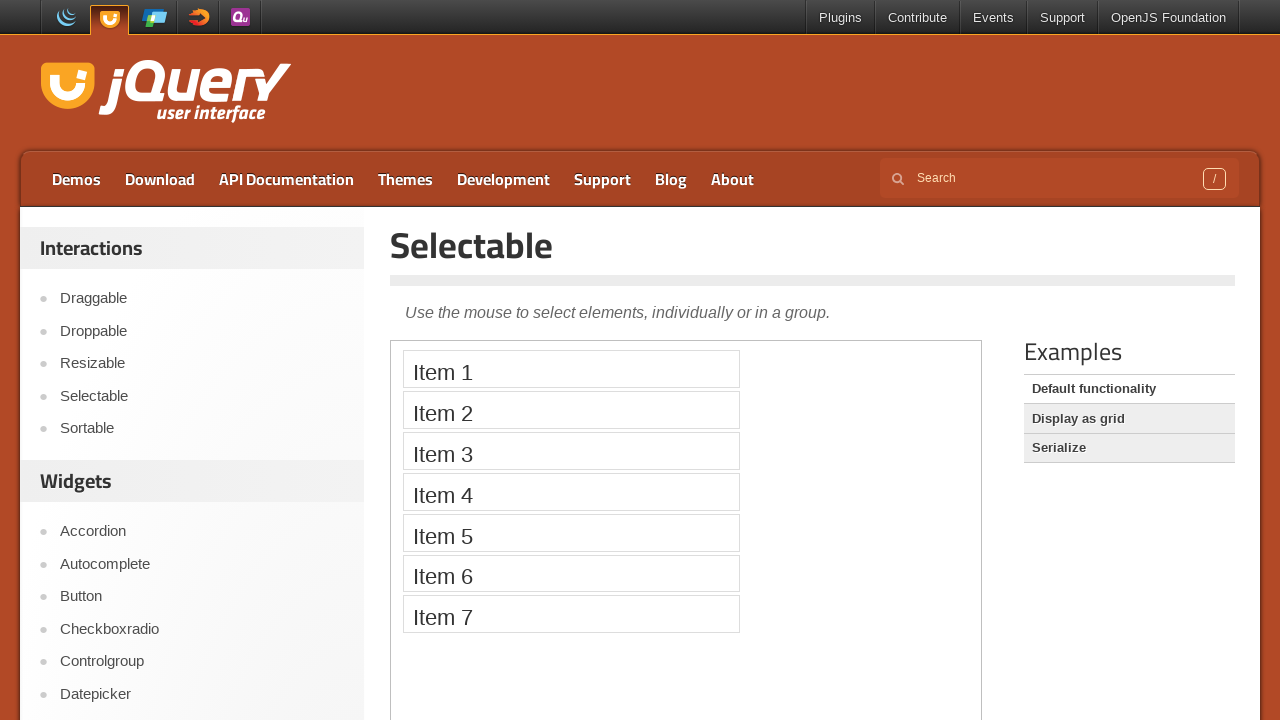

Located demo iframe containing jQuery UI selectable widget
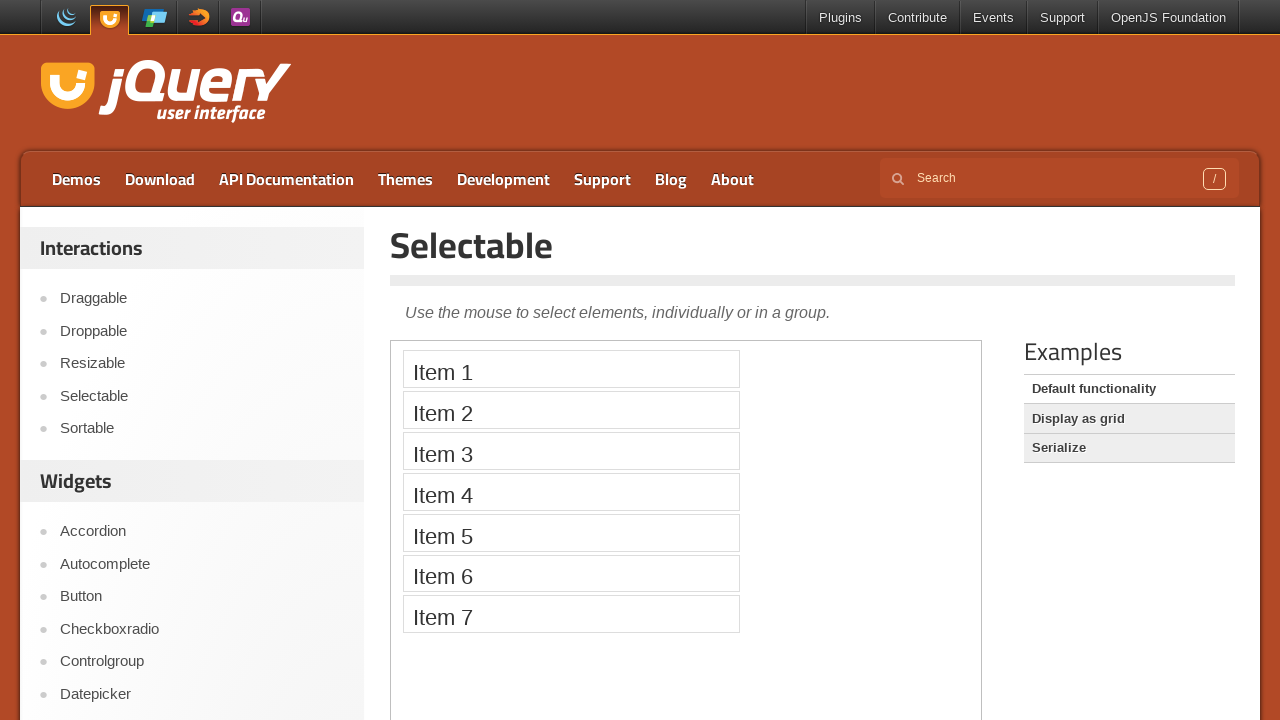

Clicked first item in selectable list at (571, 369) on .demo-frame >> internal:control=enter-frame >> #selectable > li:nth-child(1)
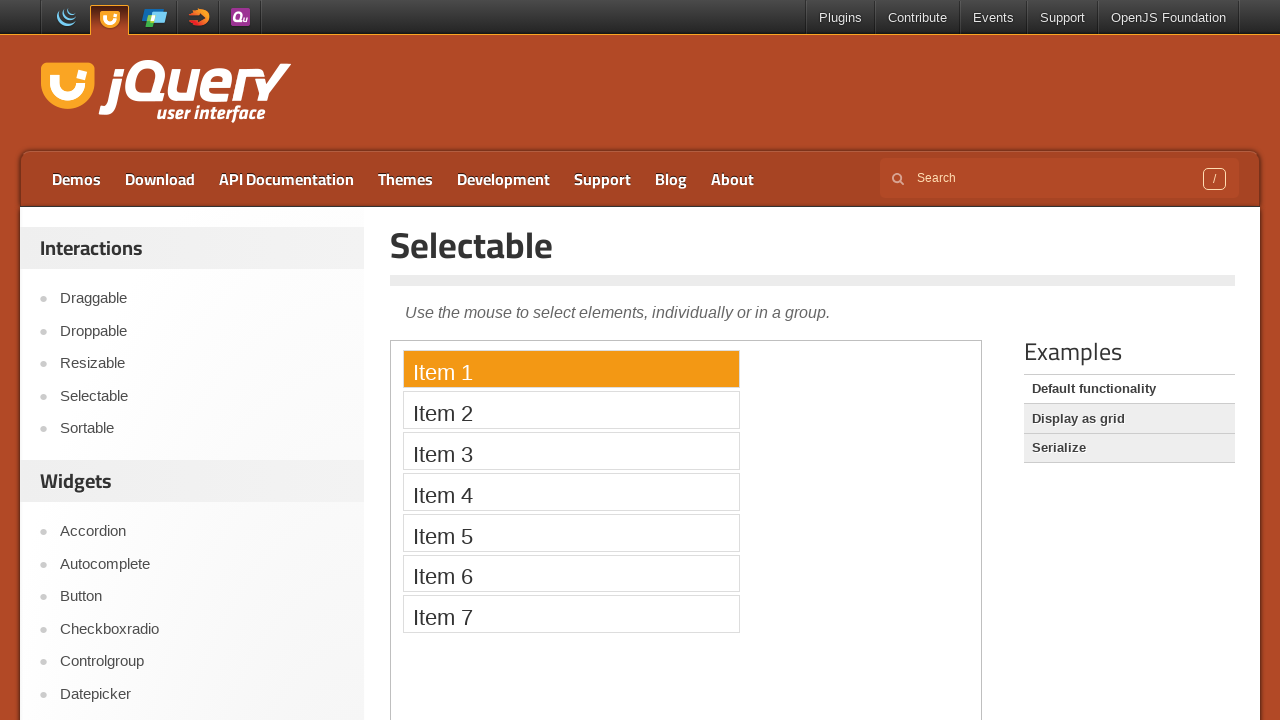

Ctrl+clicked second item to add to selection at (571, 410) on .demo-frame >> internal:control=enter-frame >> #selectable > li:nth-child(2)
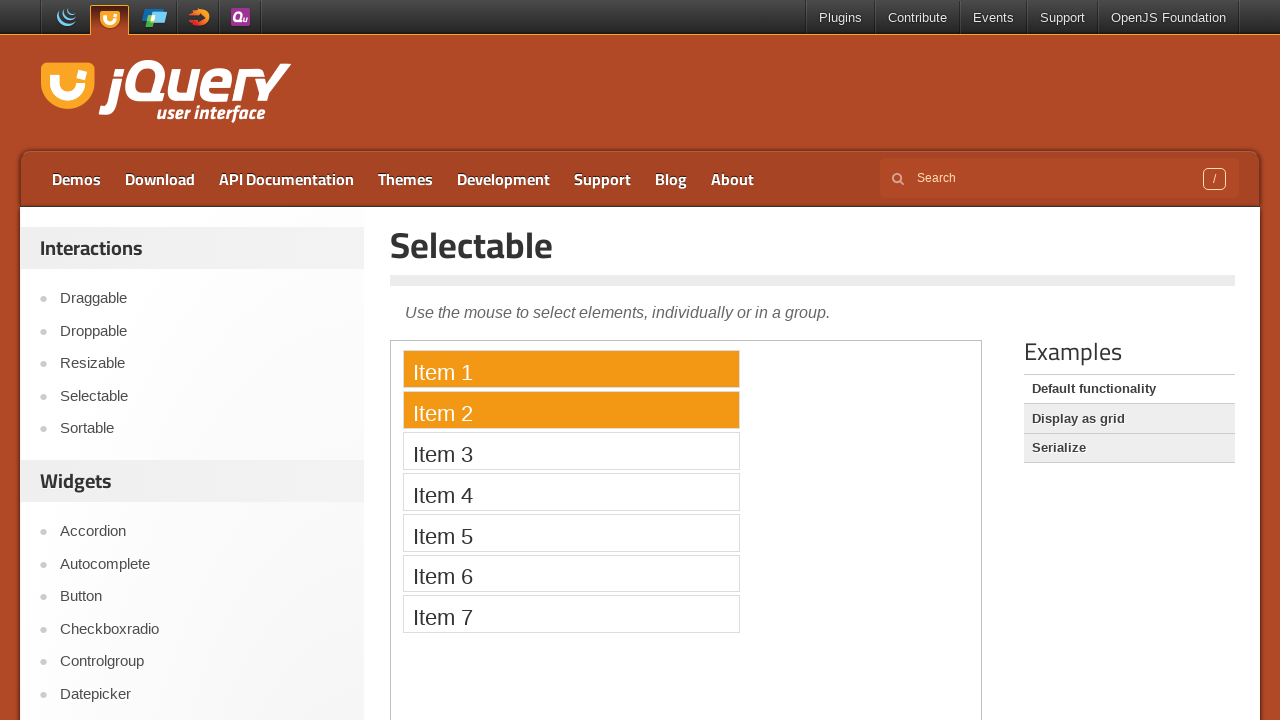

Ctrl+clicked third item to add to selection at (571, 451) on .demo-frame >> internal:control=enter-frame >> #selectable > li:nth-child(3)
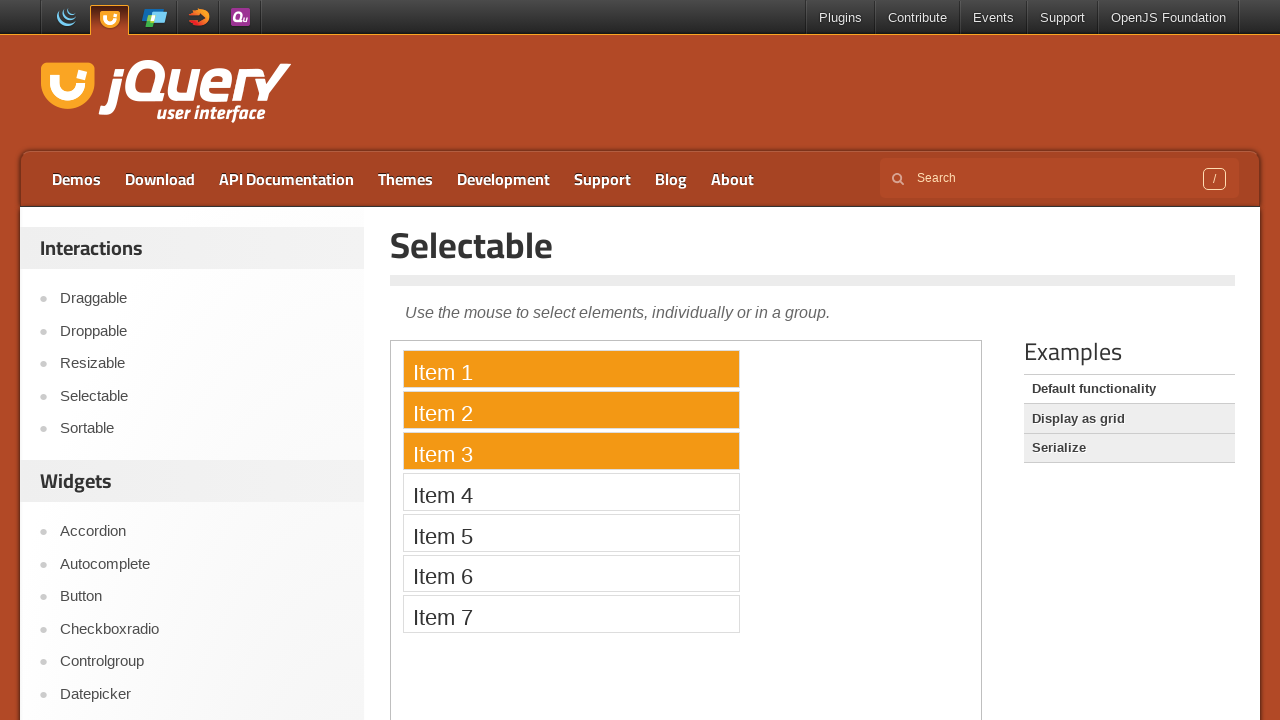

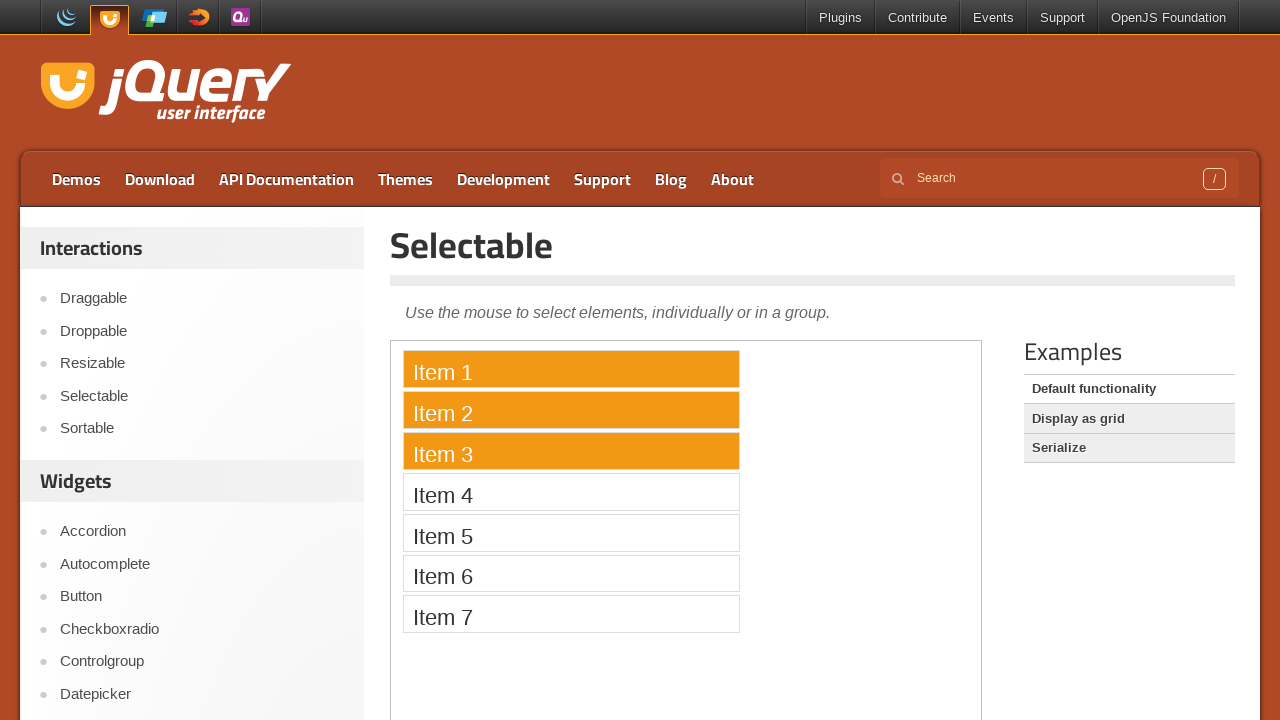